Tests clicking on checkboxes using CSS selectors to verify checkbox interaction functionality

Starting URL: https://formy-project.herokuapp.com/checkbox

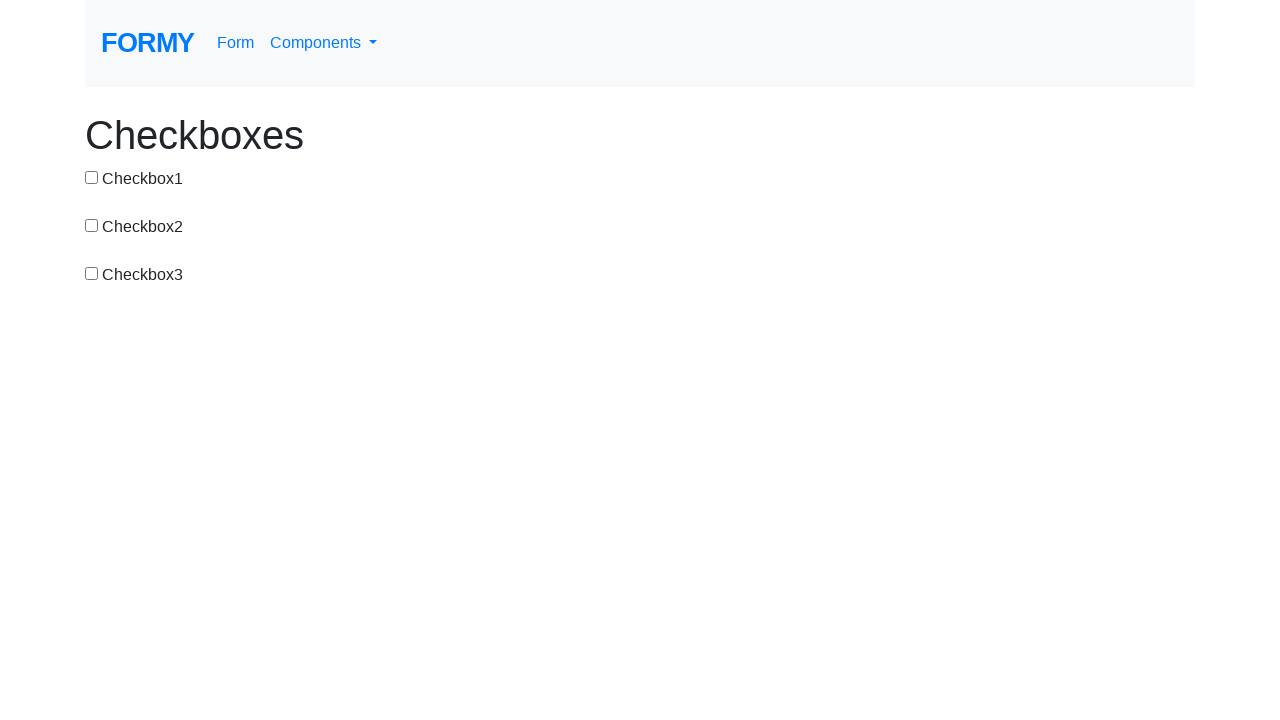

Clicked checkbox 1 using CSS selector at (92, 177) on #checkbox-1
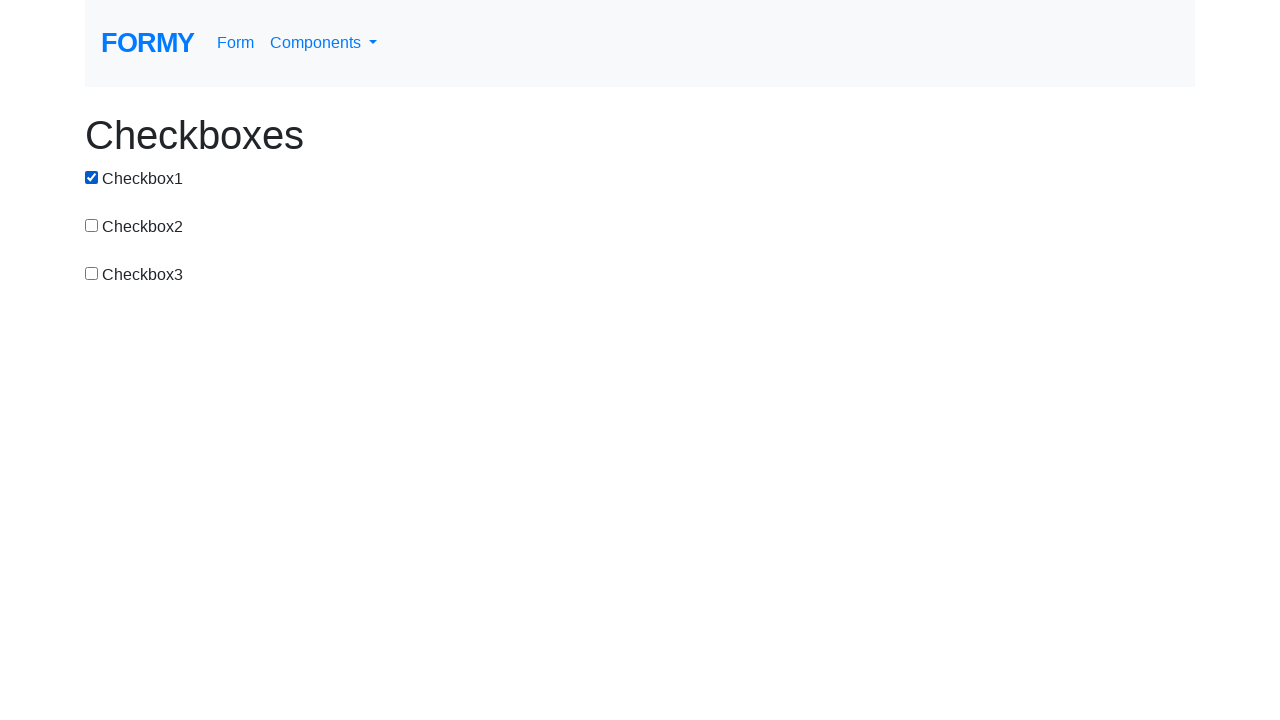

Clicked checkbox 2 using CSS selector at (92, 225) on #checkbox-2
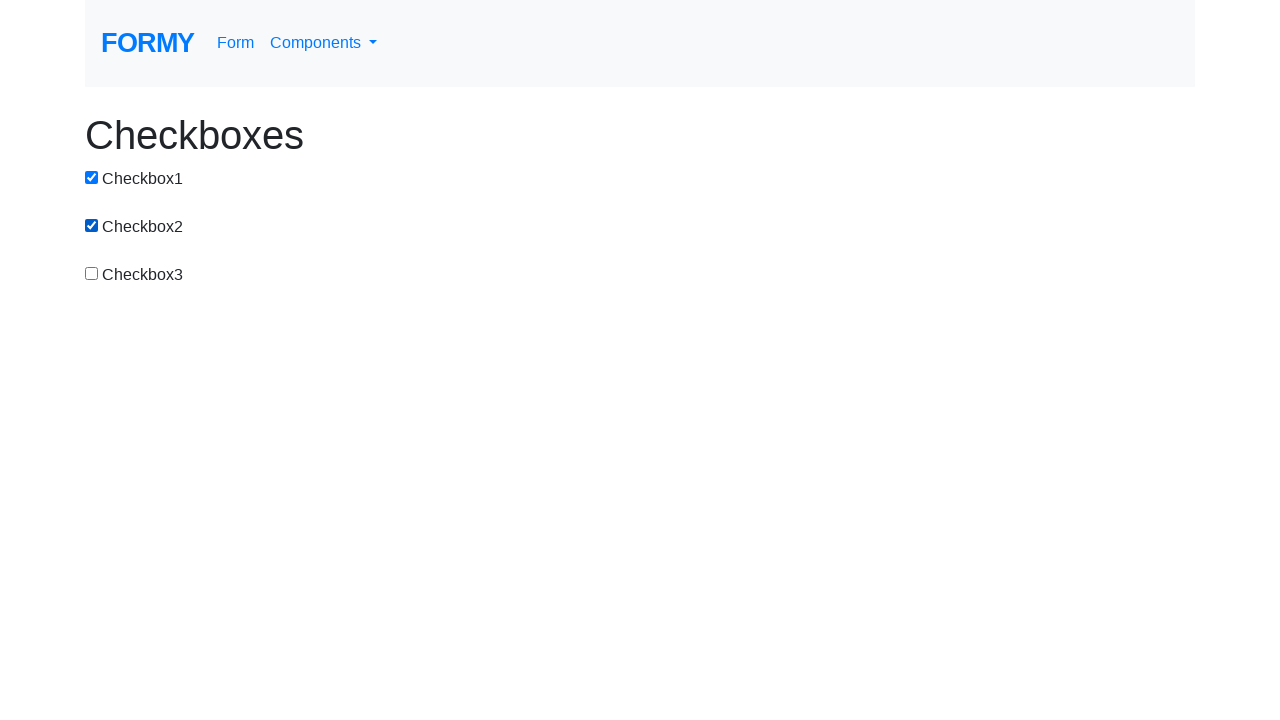

Clicked checkbox 3 using CSS selector at (92, 273) on #checkbox-3
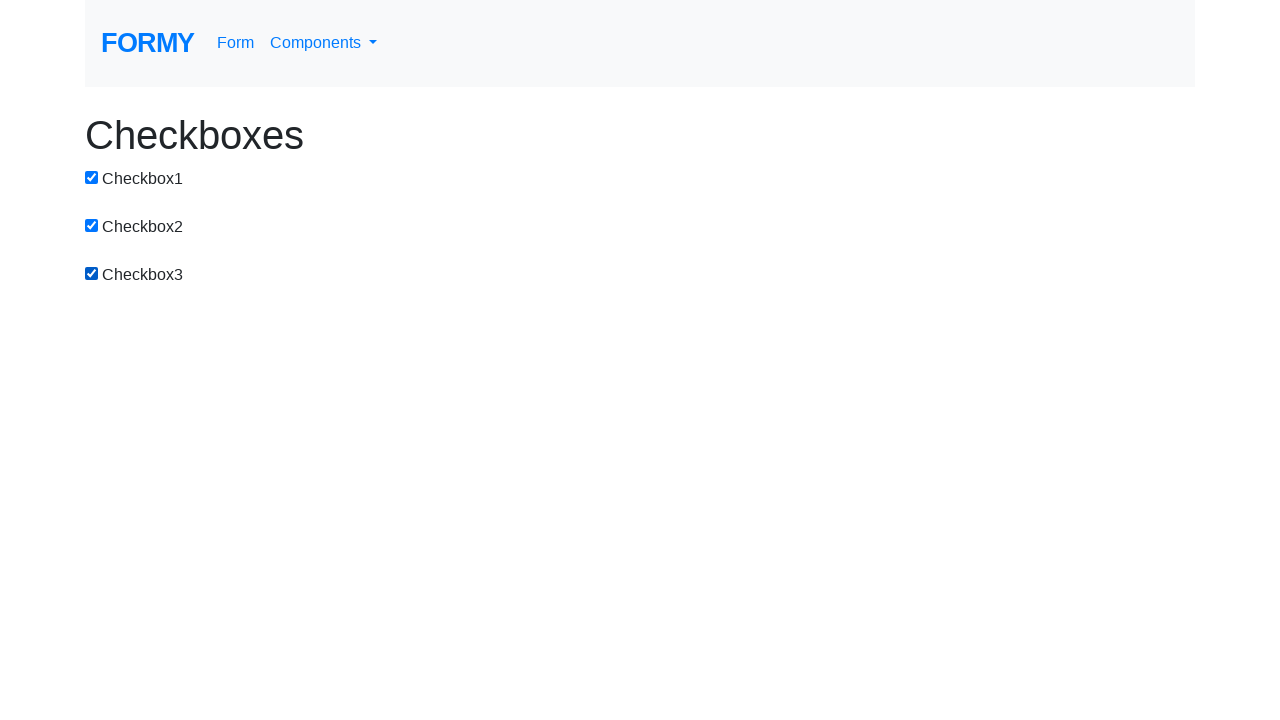

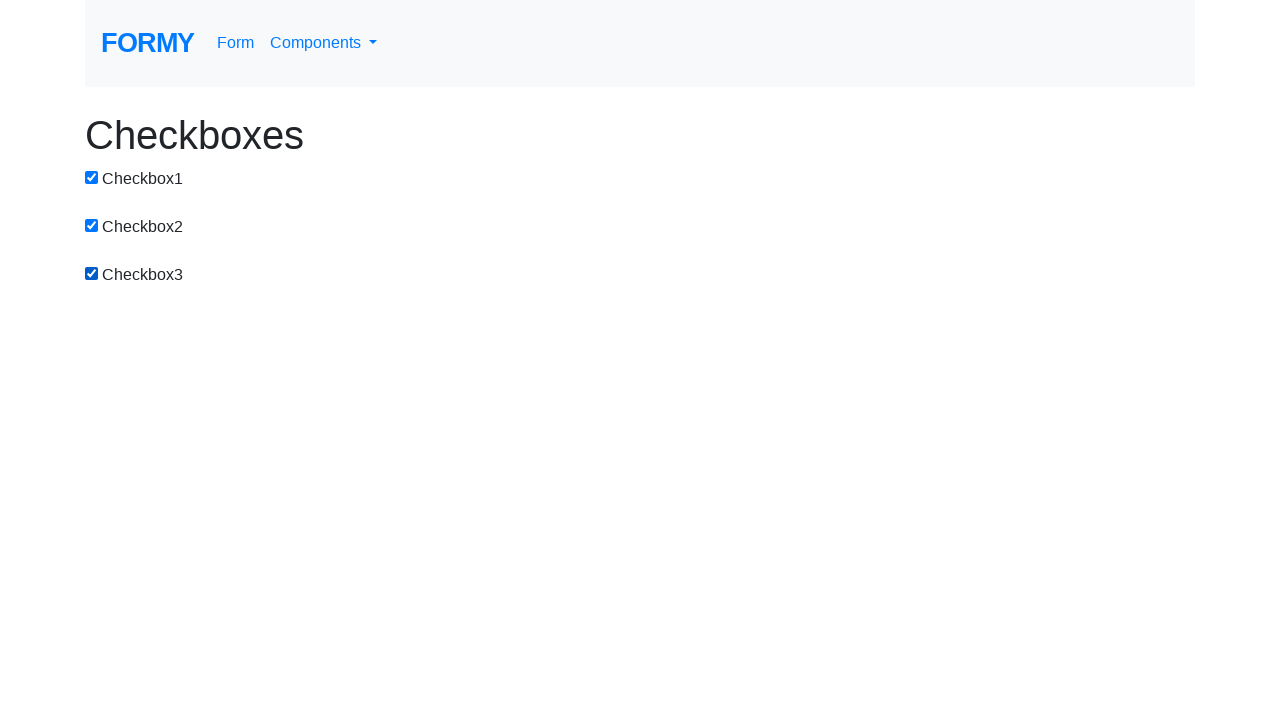